Tests the search functionality on Python.org by entering "pycon" in the search field and submitting the search form.

Starting URL: https://www.python.org

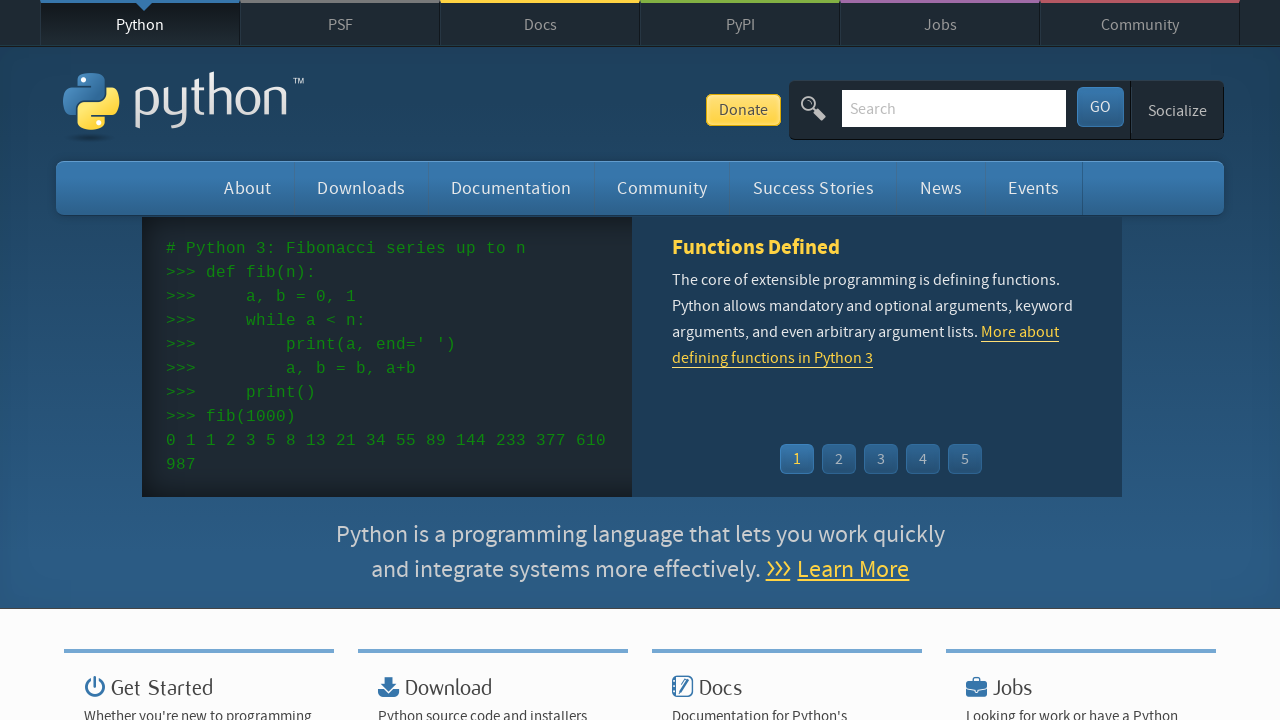

Filled search field with 'pycon' on input[name='q']
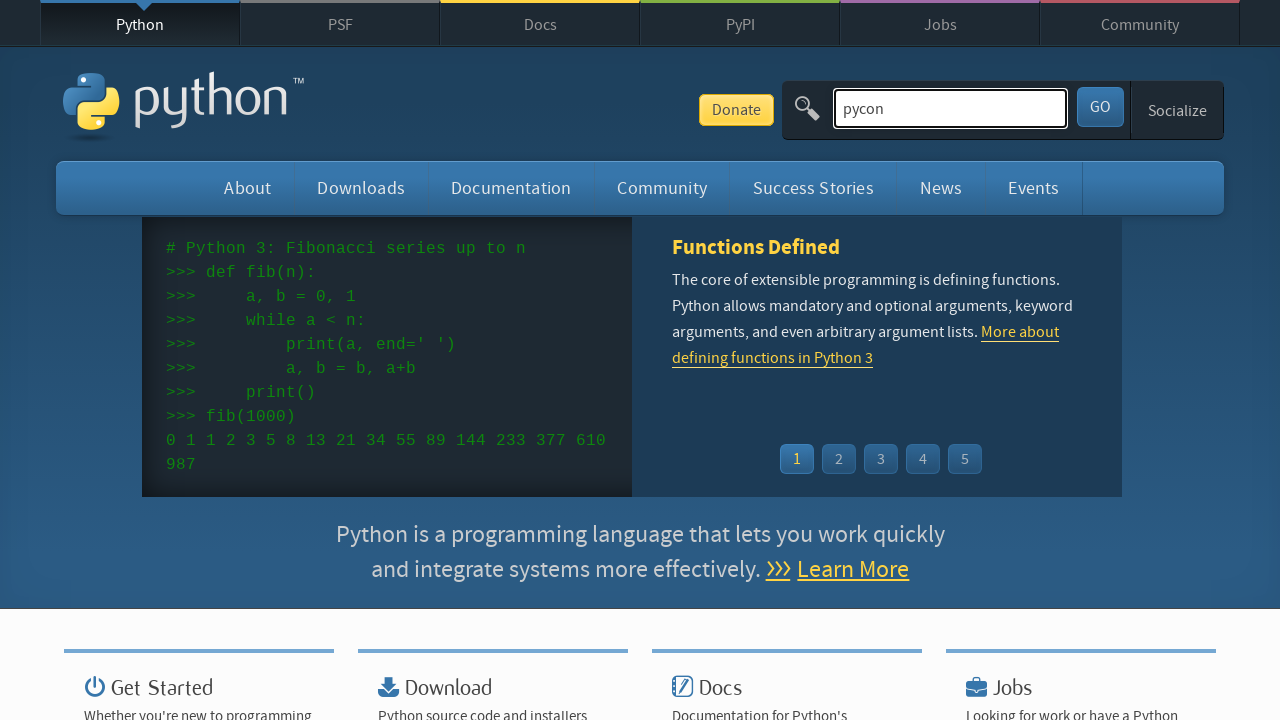

Pressed Enter to submit search form on input[name='q']
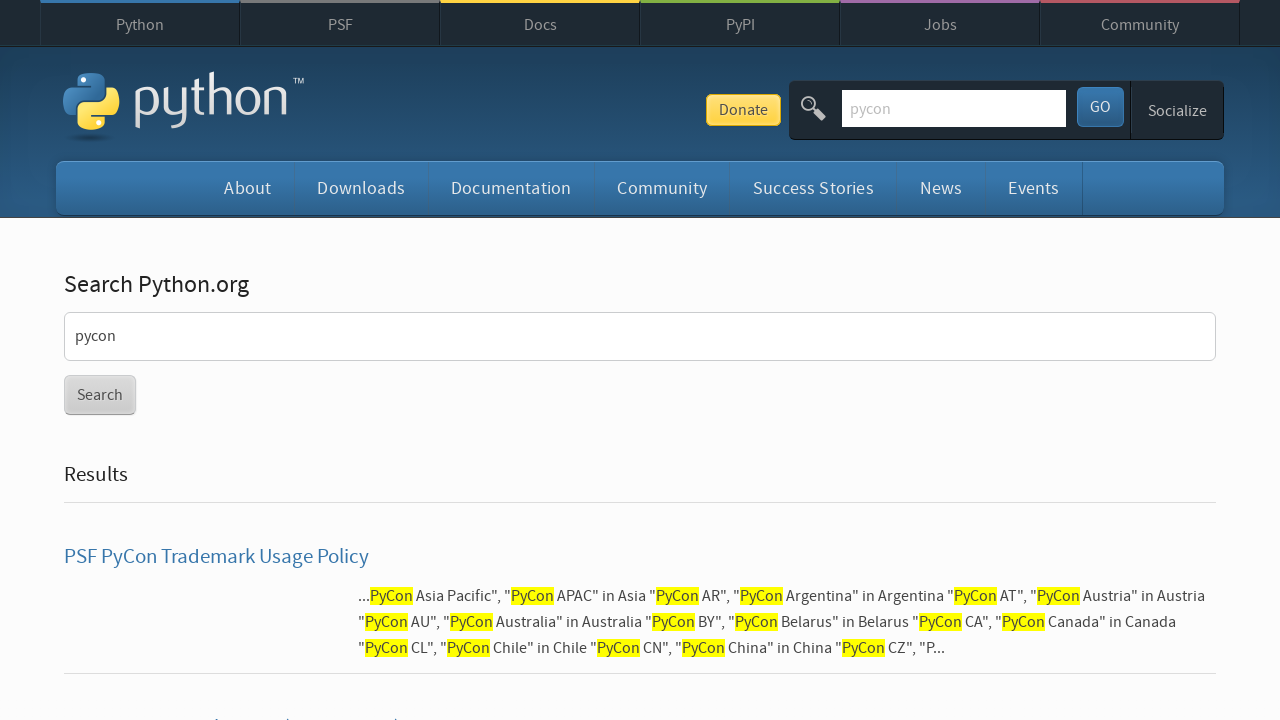

Search results page loaded successfully
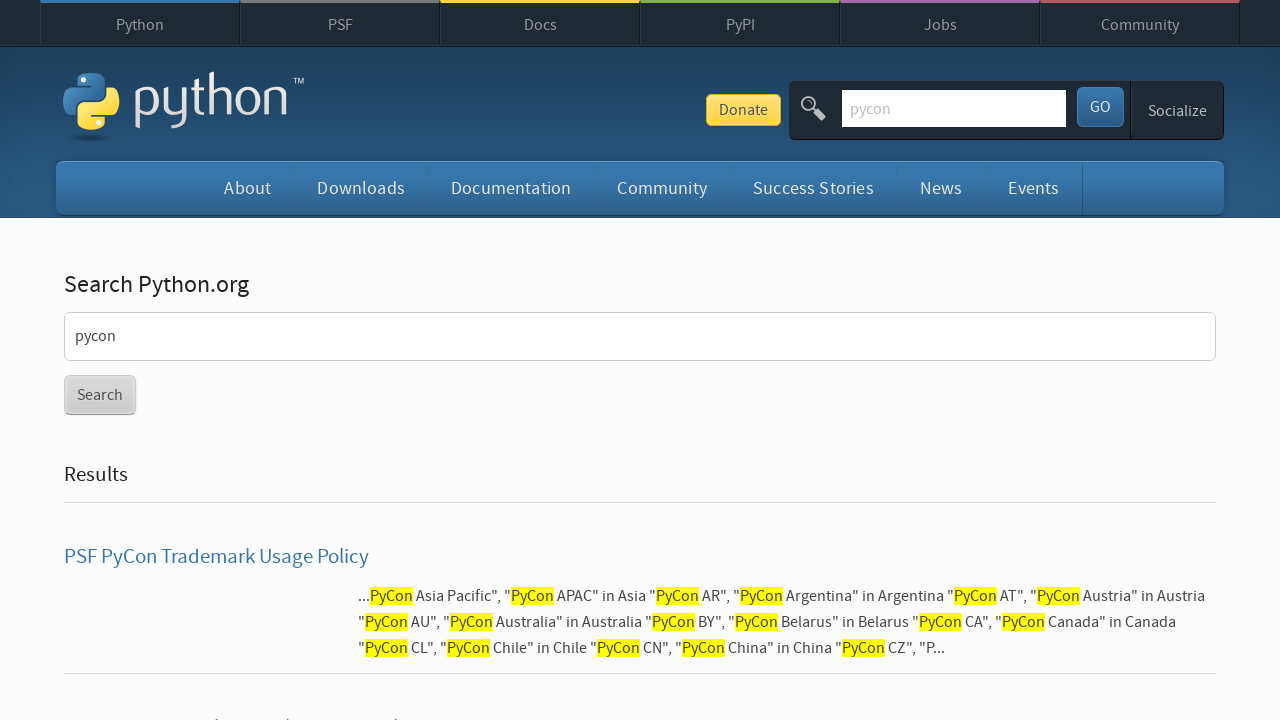

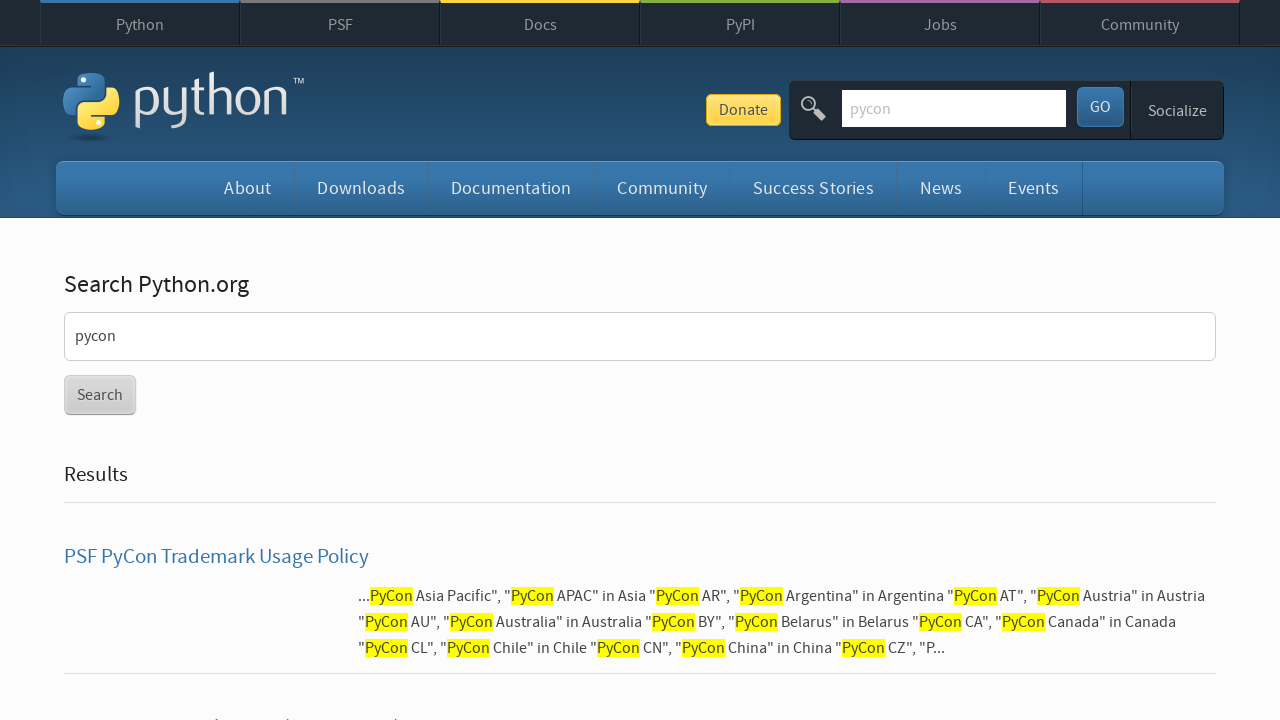